Tests opening a new browser window, navigating to a different URL in the new window, and verifying that two window handles exist.

Starting URL: https://the-internet.herokuapp.com/windows

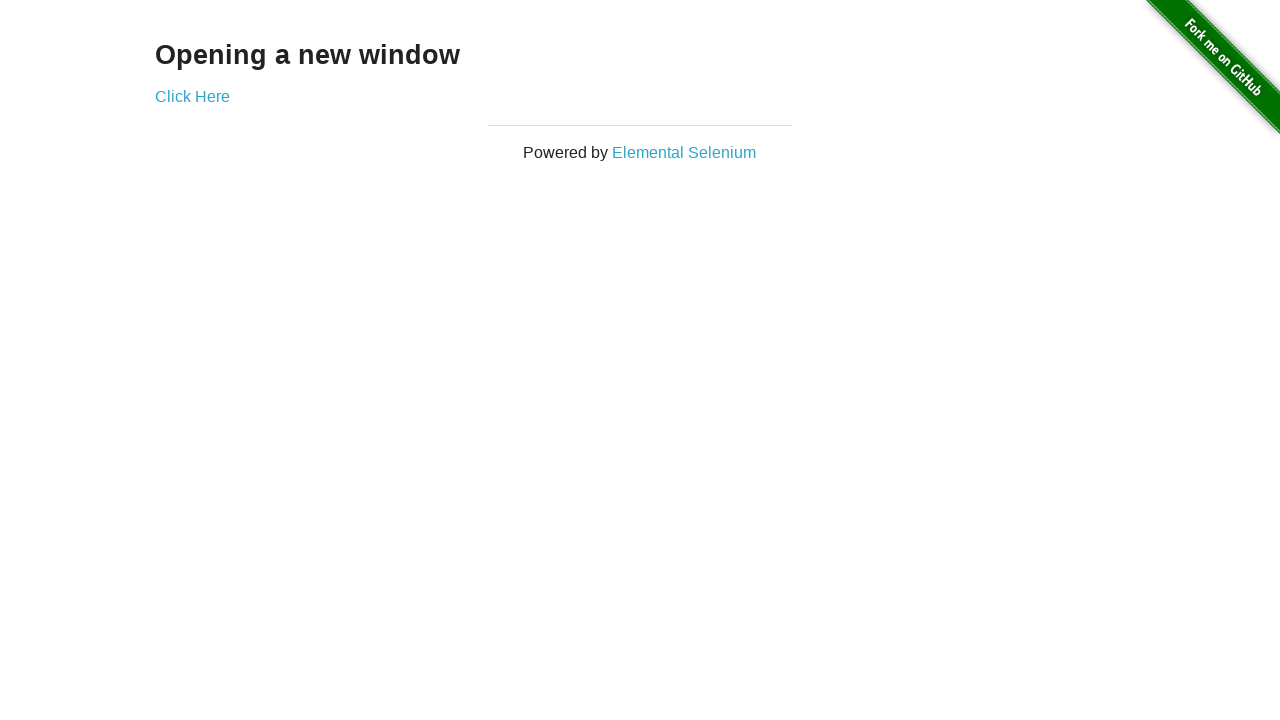

Opened a new browser window
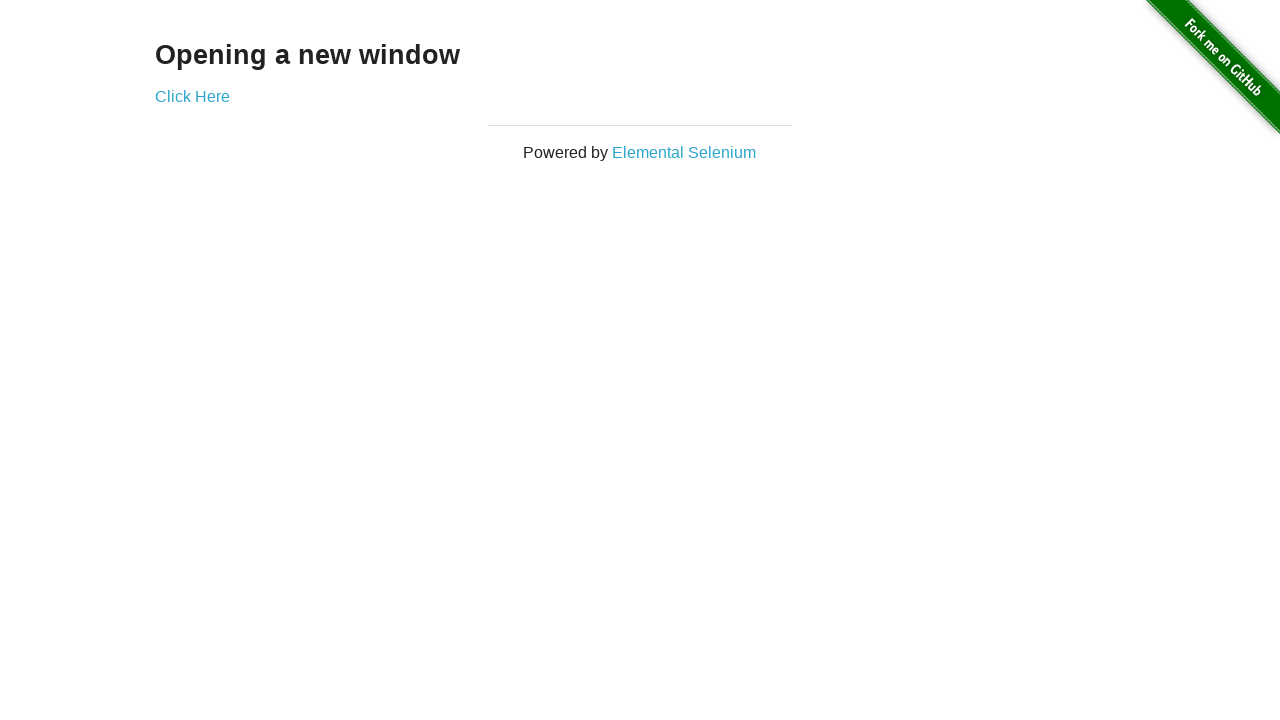

Navigated new window to https://the-internet.herokuapp.com/typos
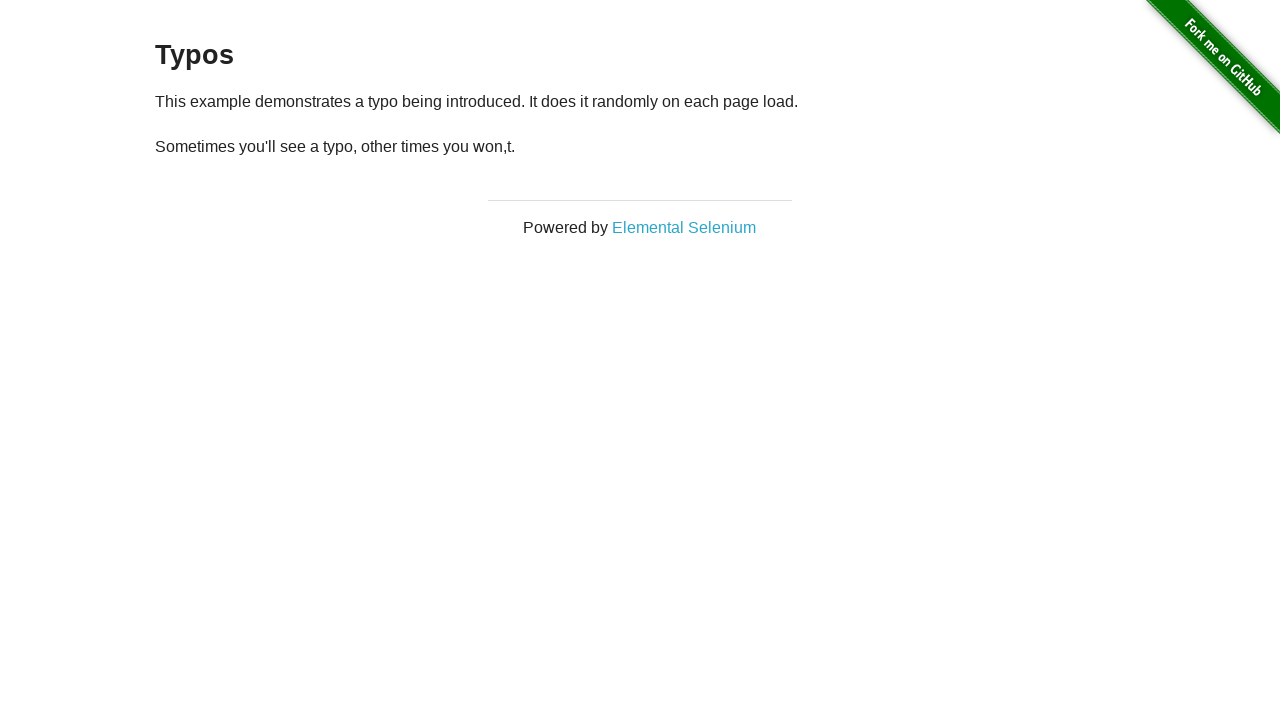

Verified that two window handles exist in the context
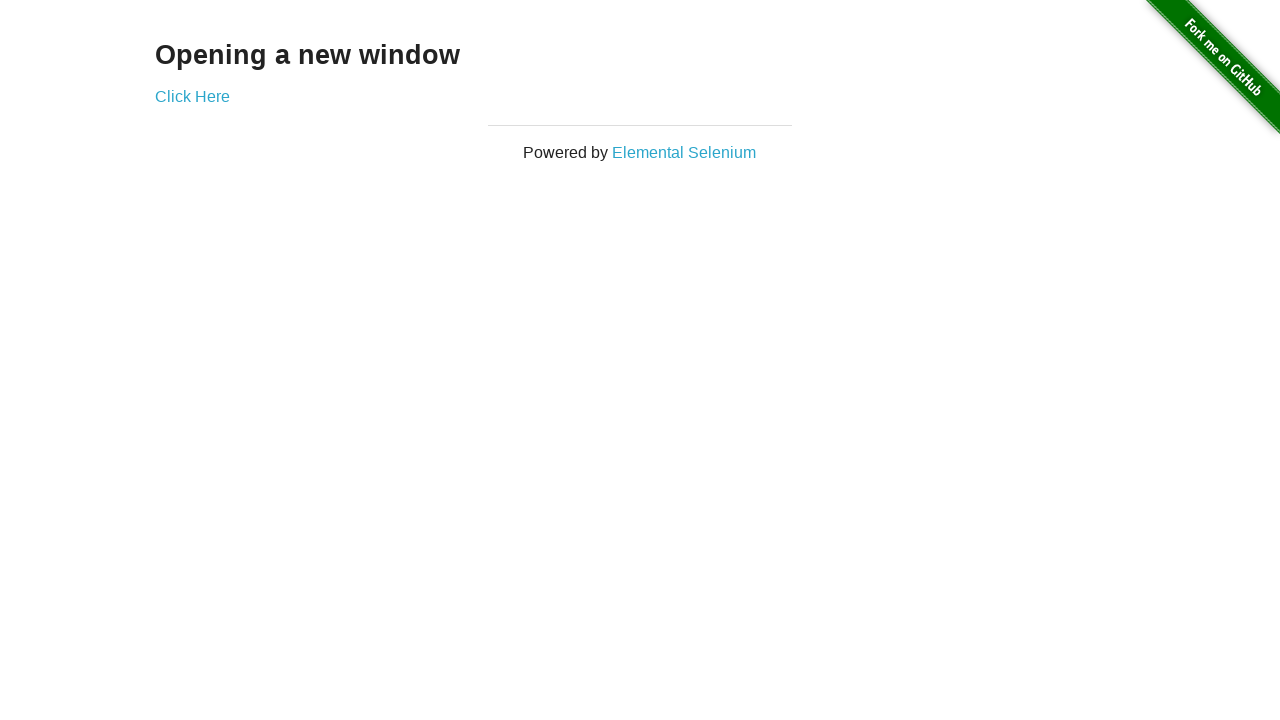

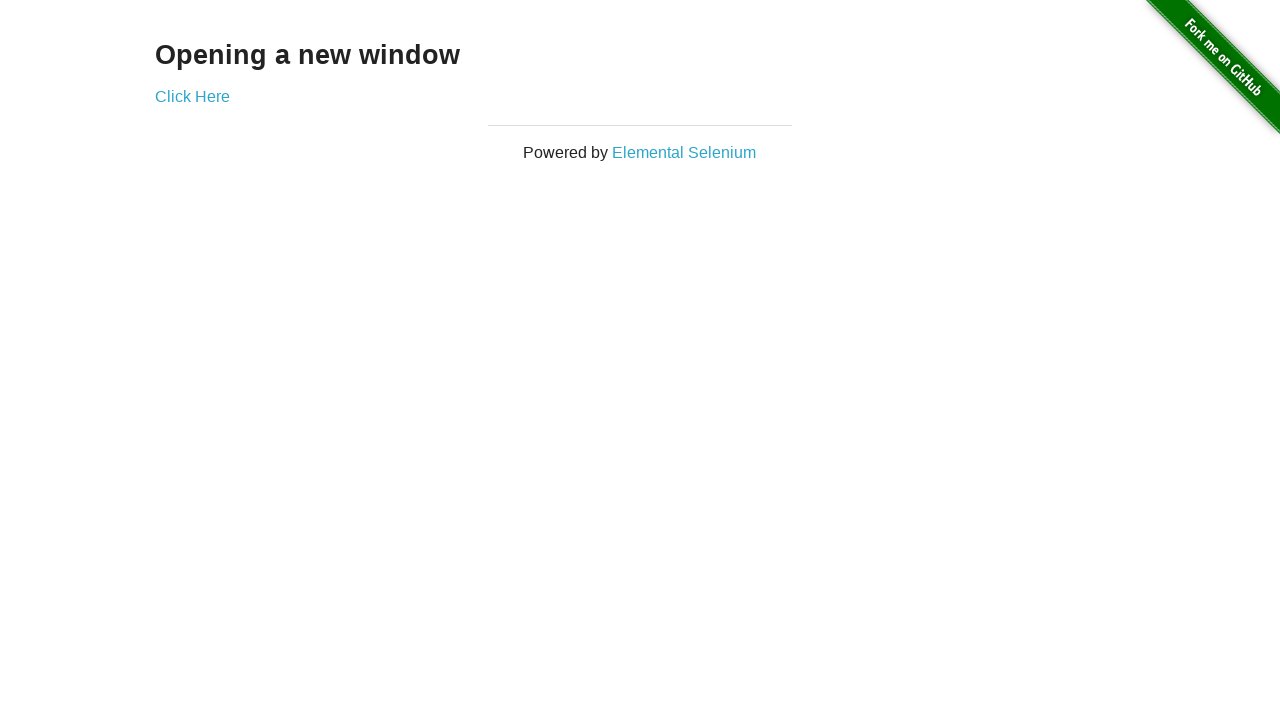